Tests input box functionality by filling a name field and selecting a radio button on a test automation practice page

Starting URL: https://testautomationpractice.blogspot.com/

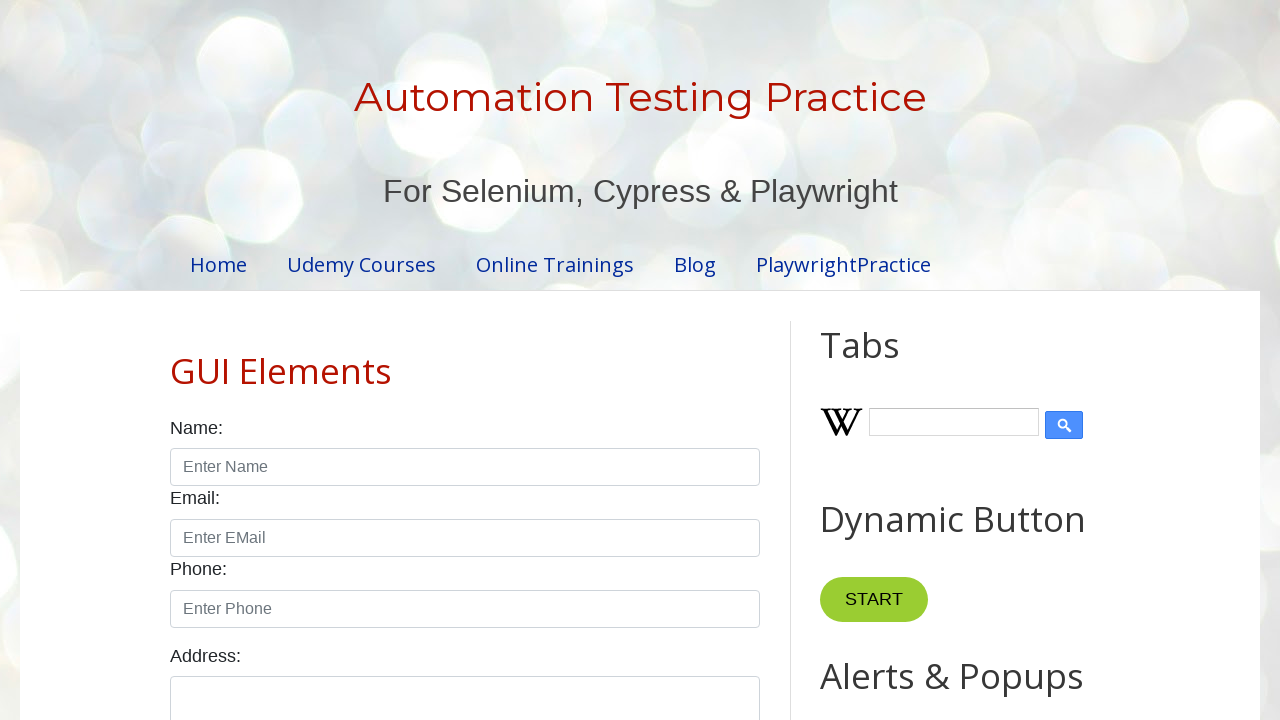

Name input field is visible
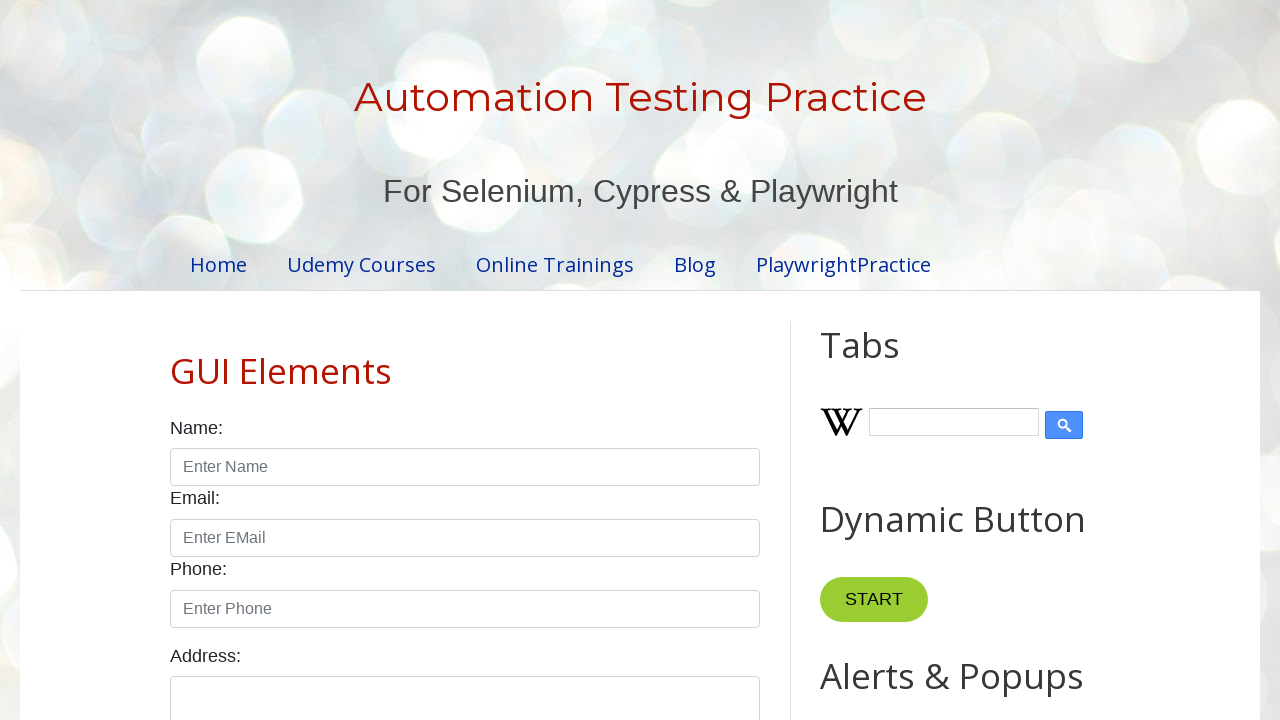

Filled name field with 'John' on #name
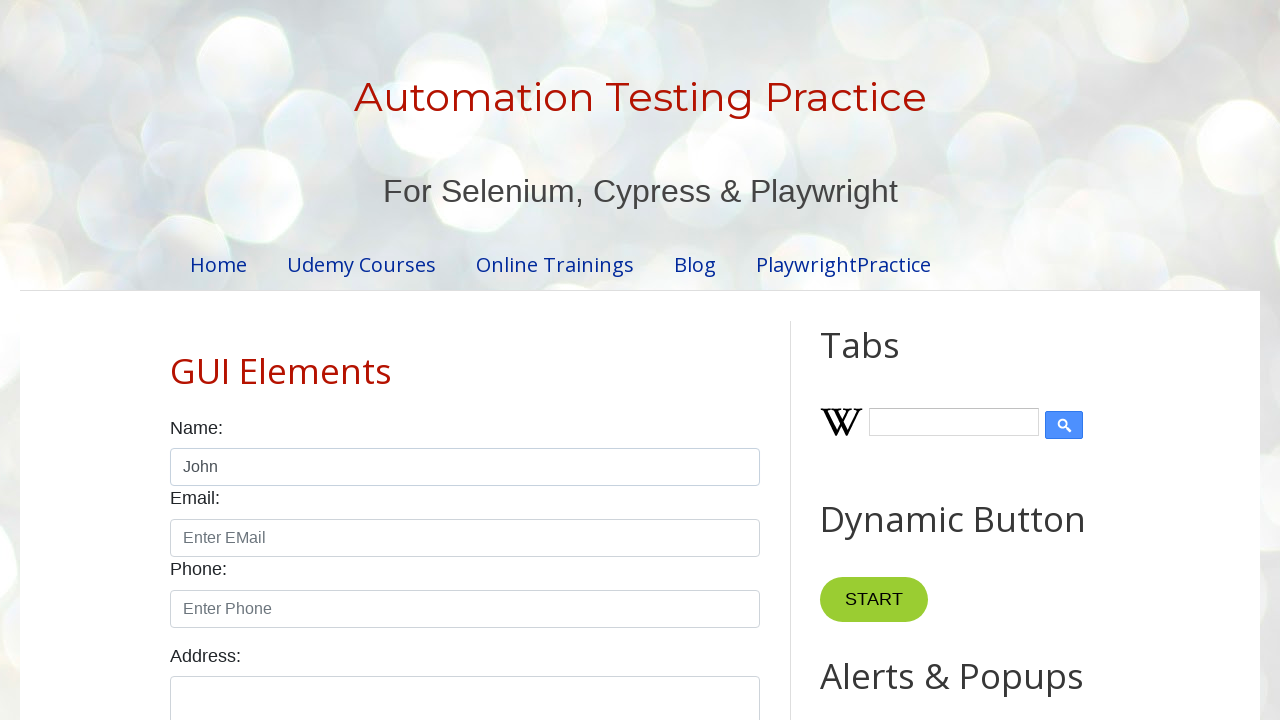

Selected male radio button at (176, 360) on #male
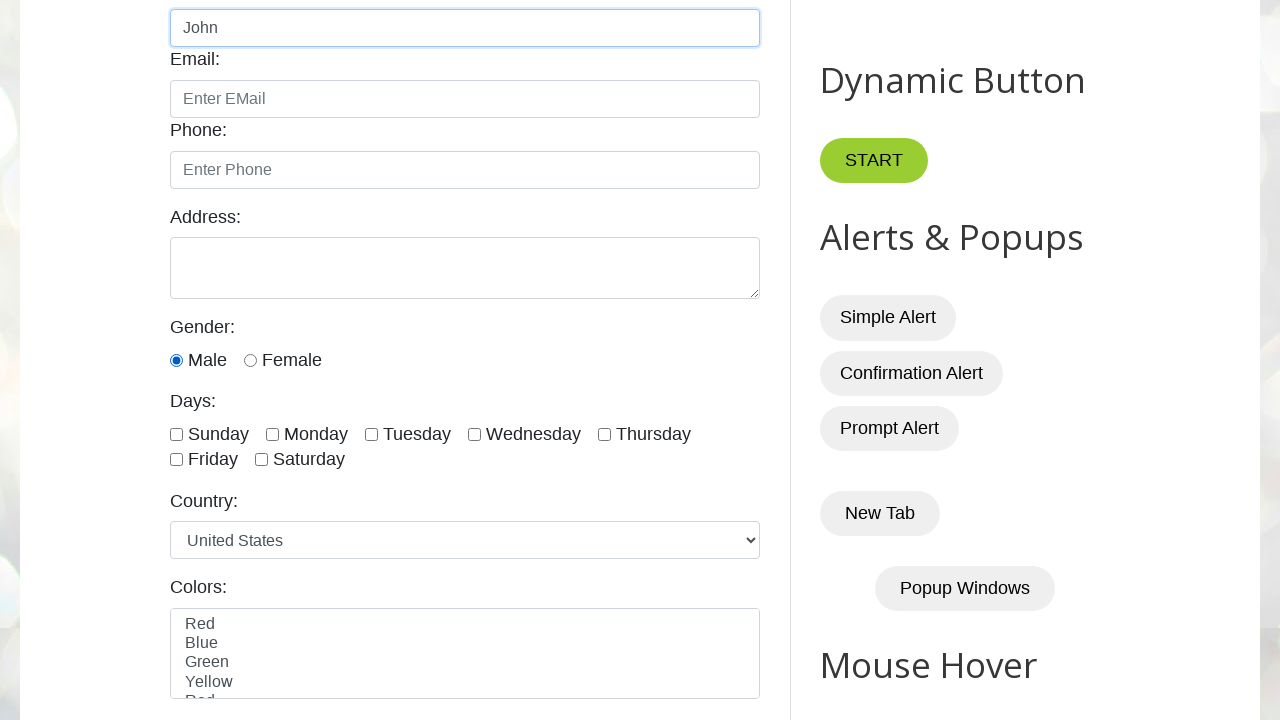

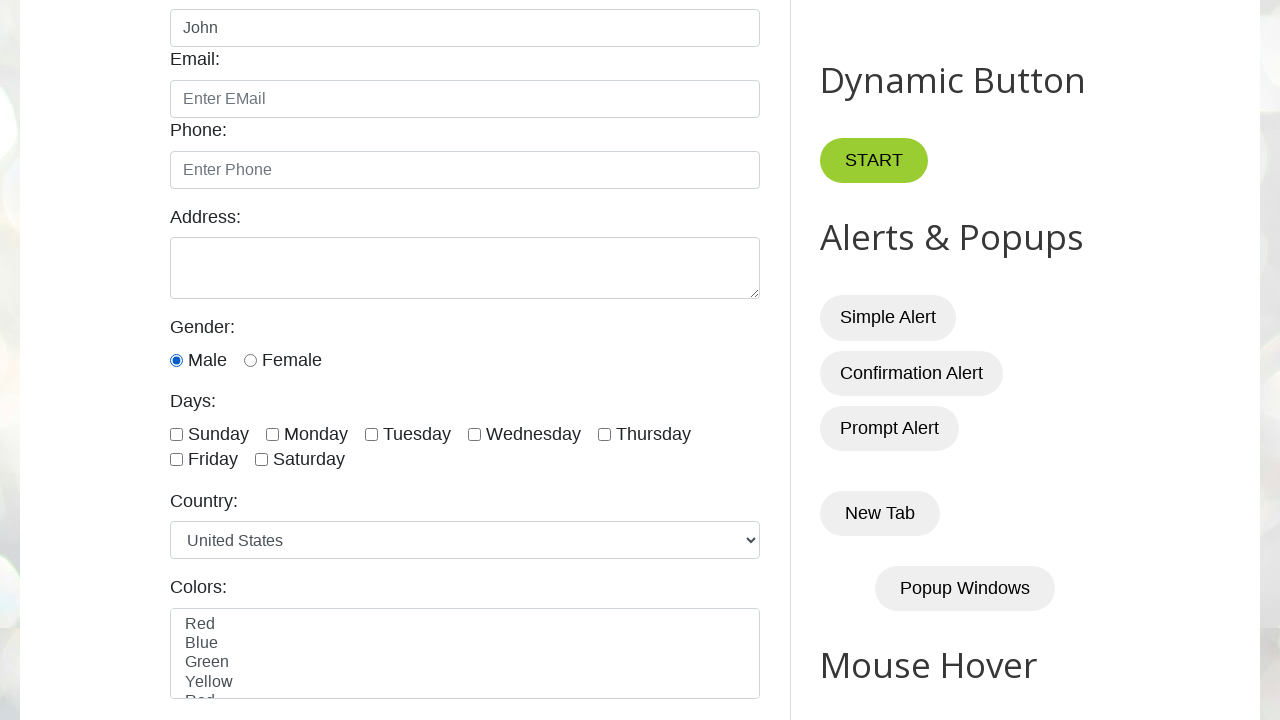